Tests scroll functionality by scrolling to footer and verifying scroll position changes

Starting URL: https://webdriver.io/

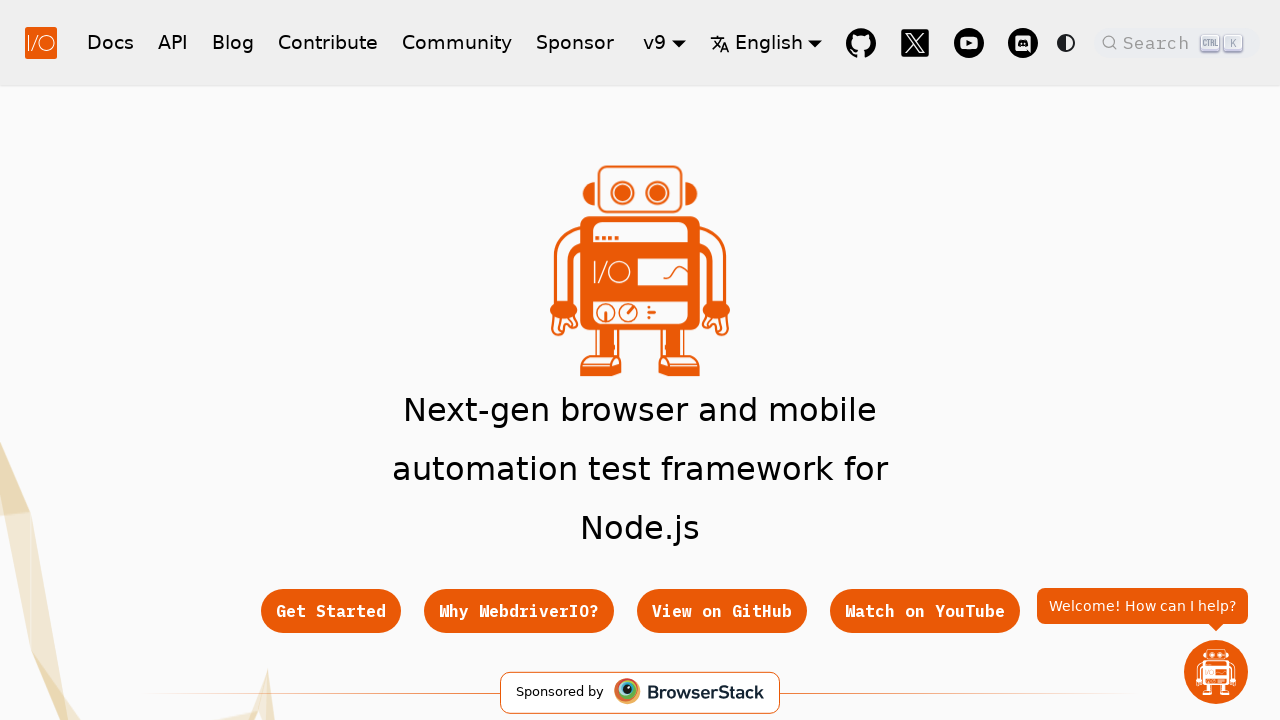

Navigated to https://webdriver.io/
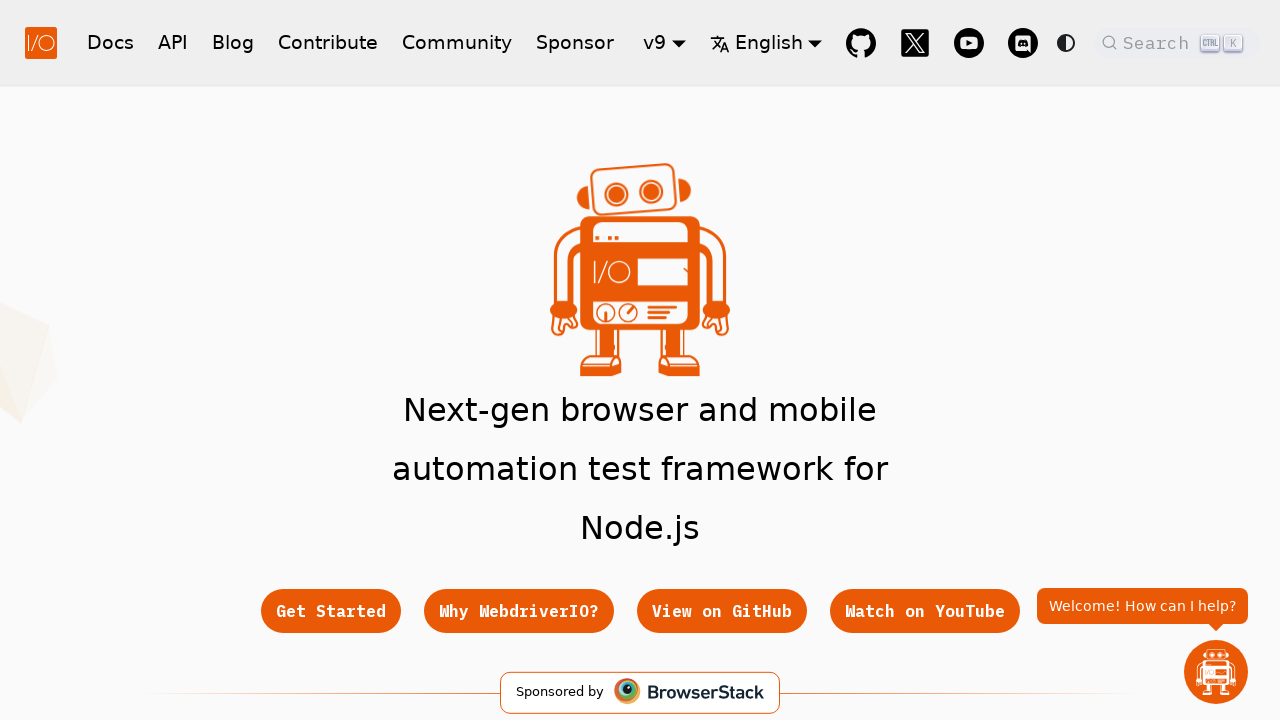

Verified initial scroll position is [0, 0]
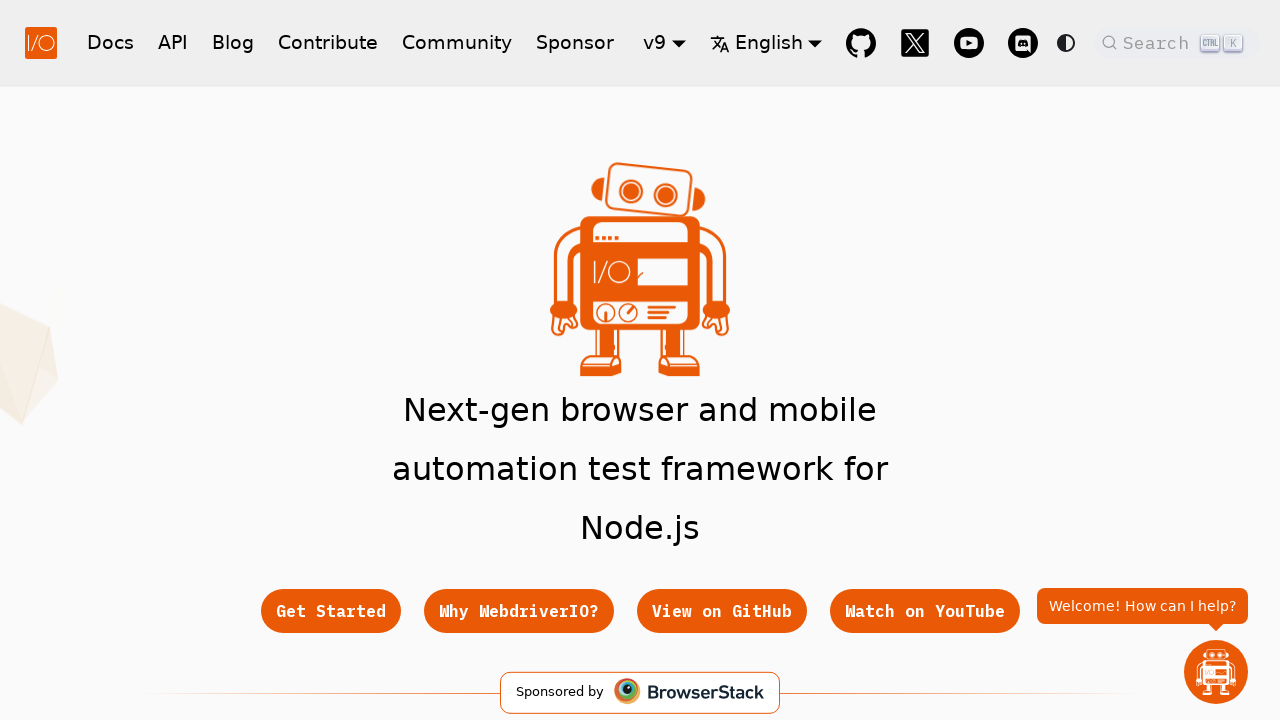

Scrolled footer into view
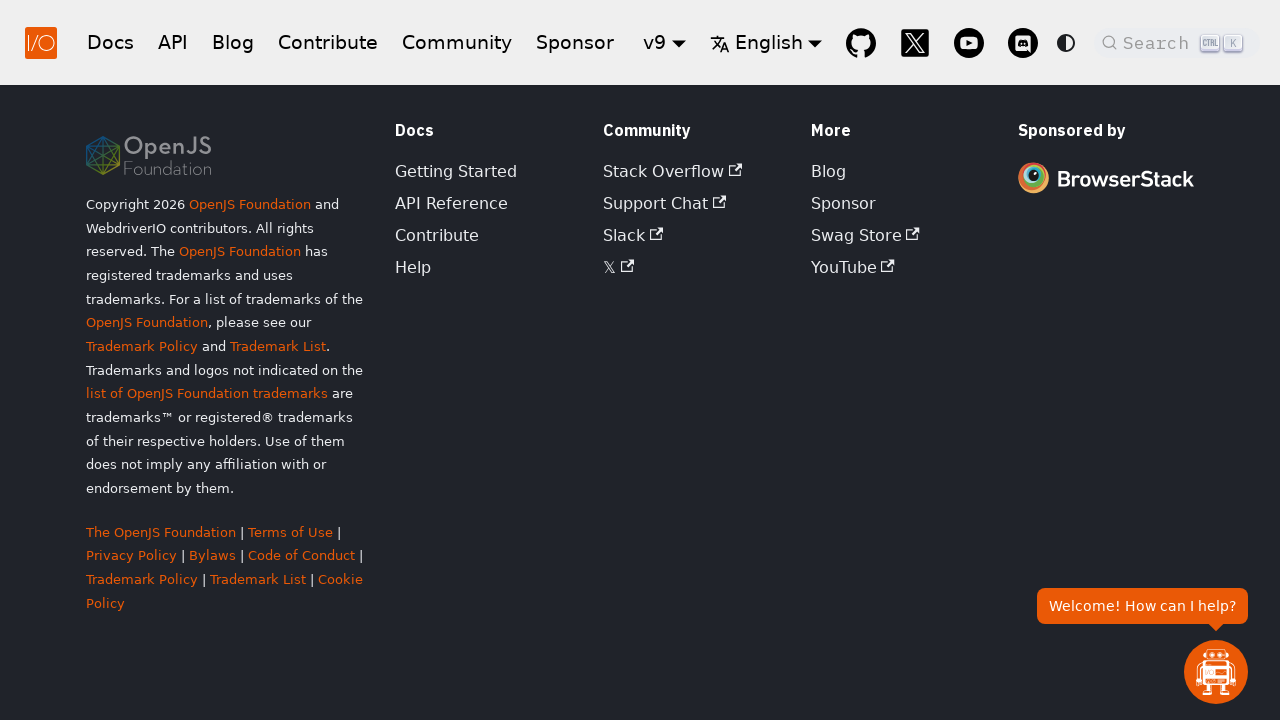

Verified new scroll position is [0, 4797], confirming scroll functionality works
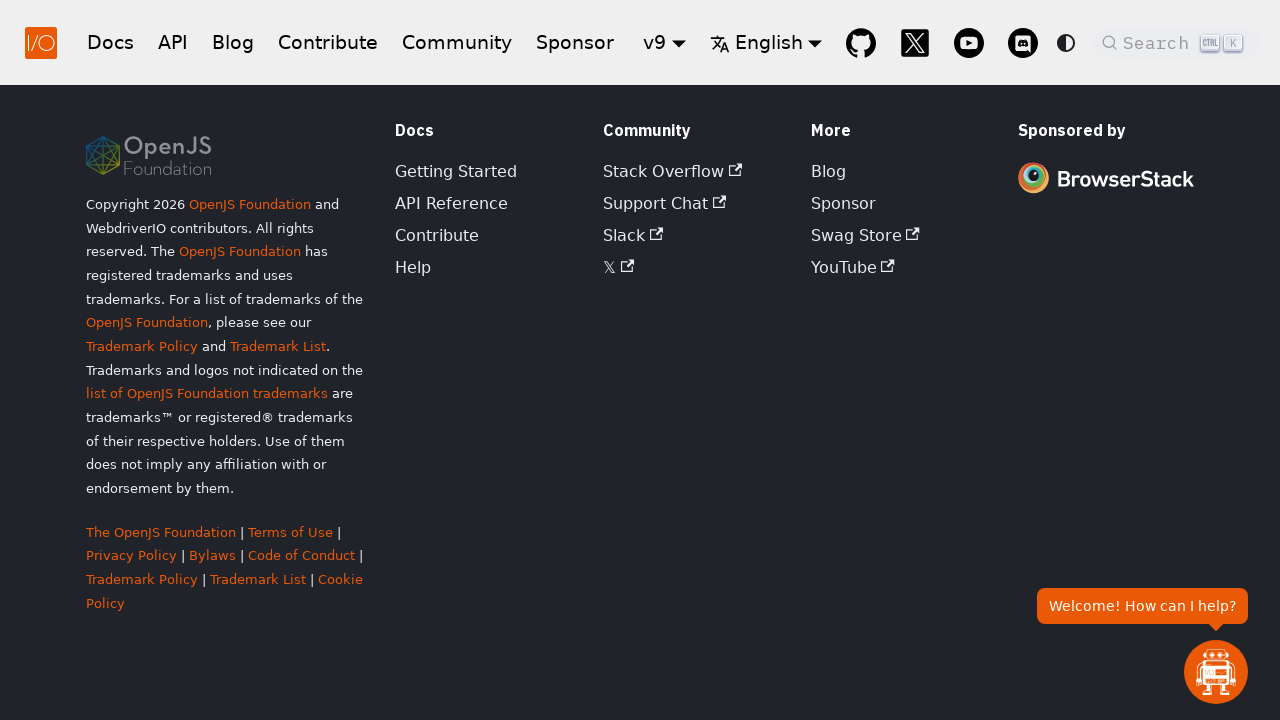

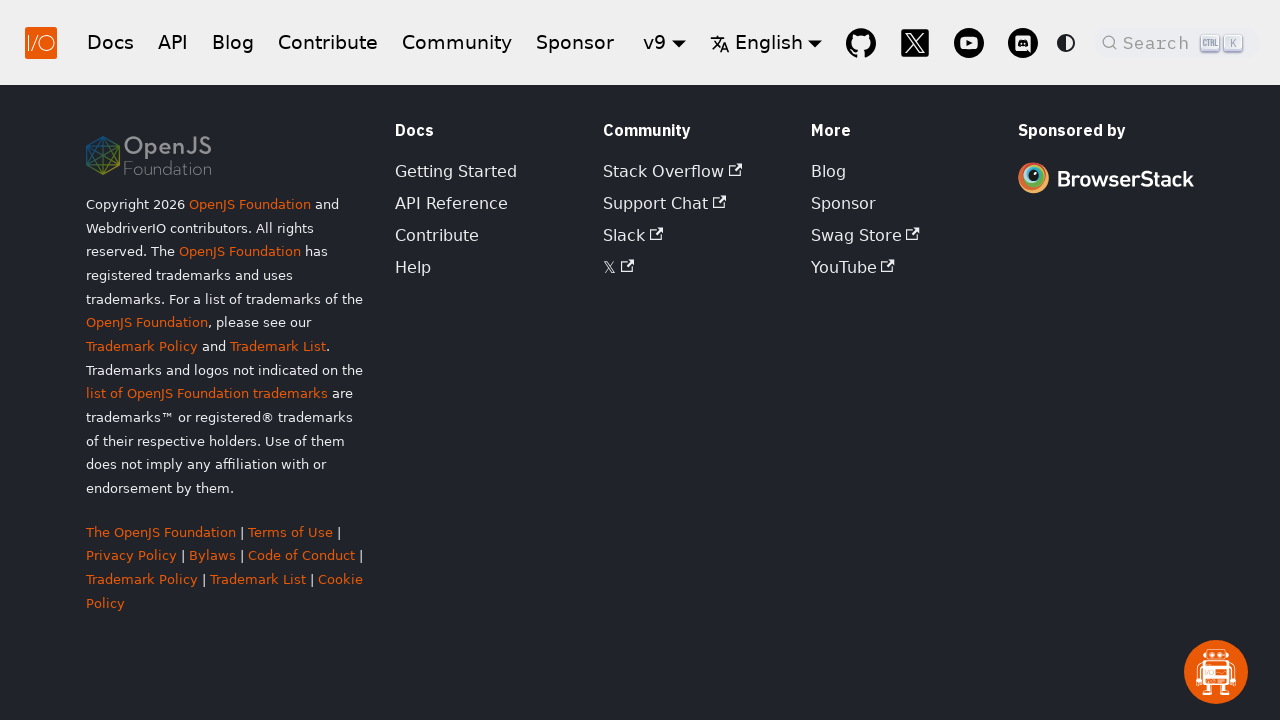